Tests page scrolling functionality by scrolling down and up using PAGE_DOWN and PAGE_UP keys multiple times

Starting URL: https://techproeducation.com

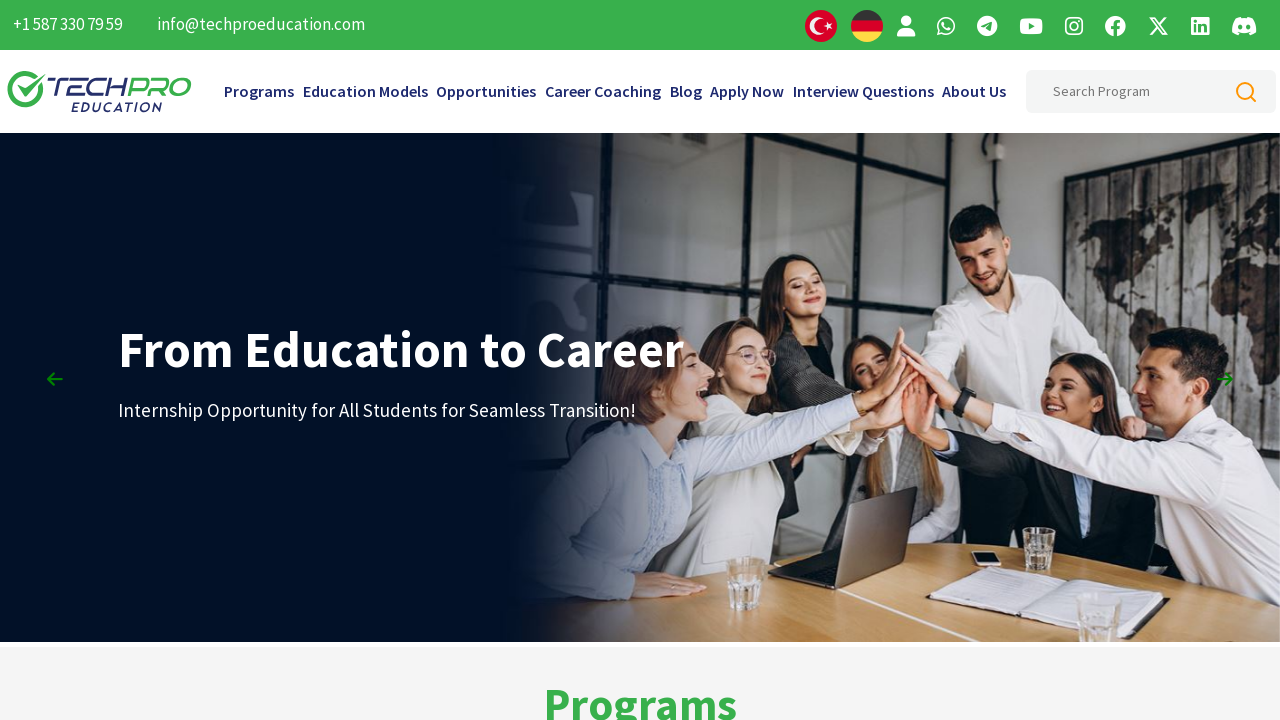

Pressed PAGE_DOWN key to scroll down once
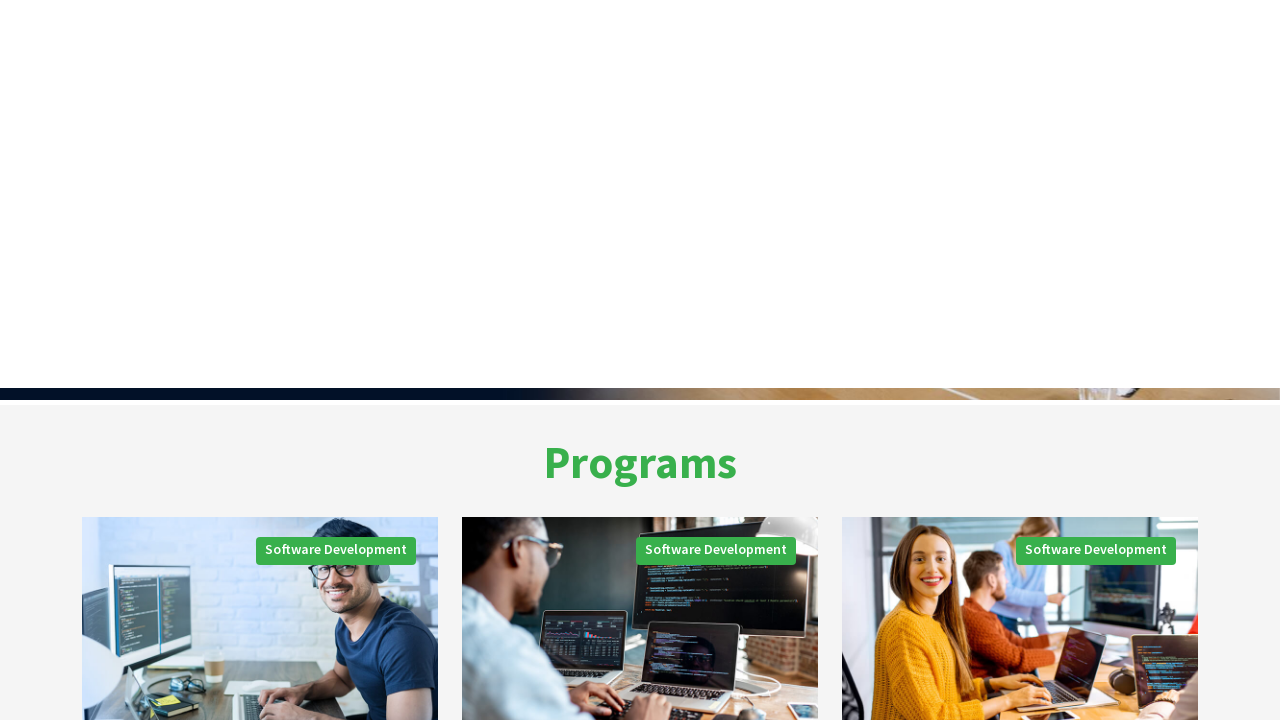

Waited 3 seconds after initial scroll down
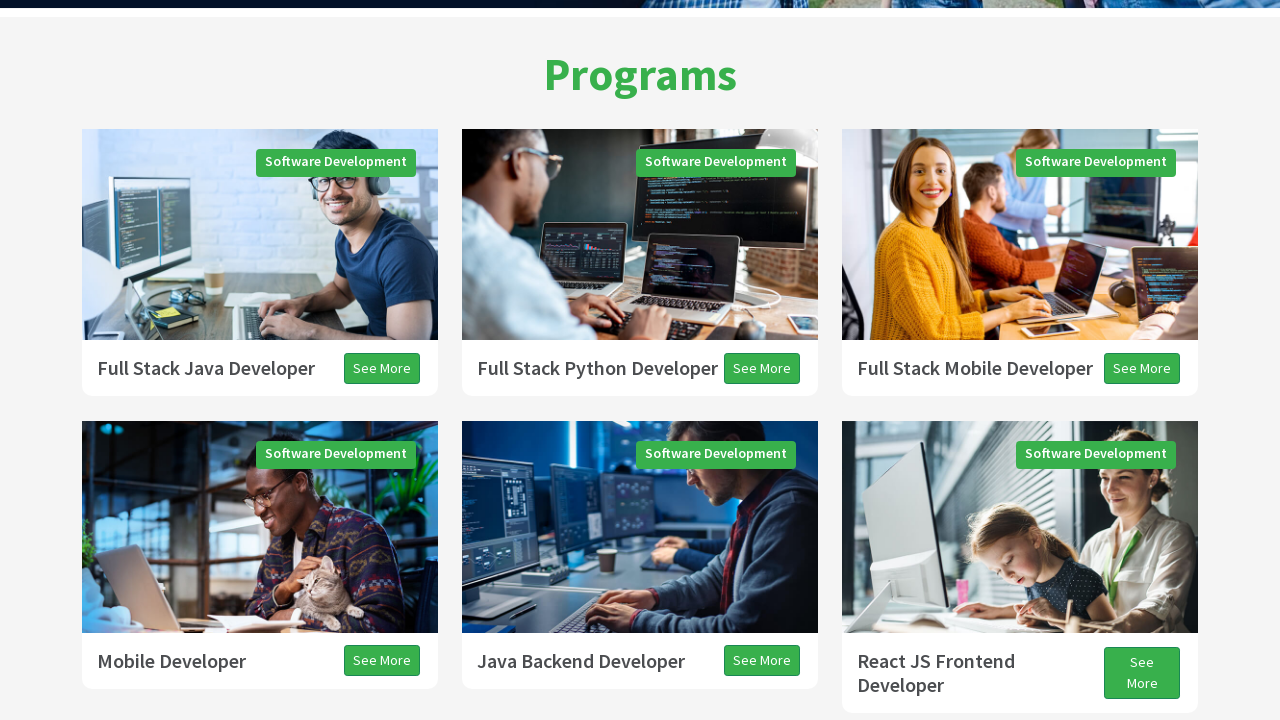

Pressed PAGE_UP key to scroll up once
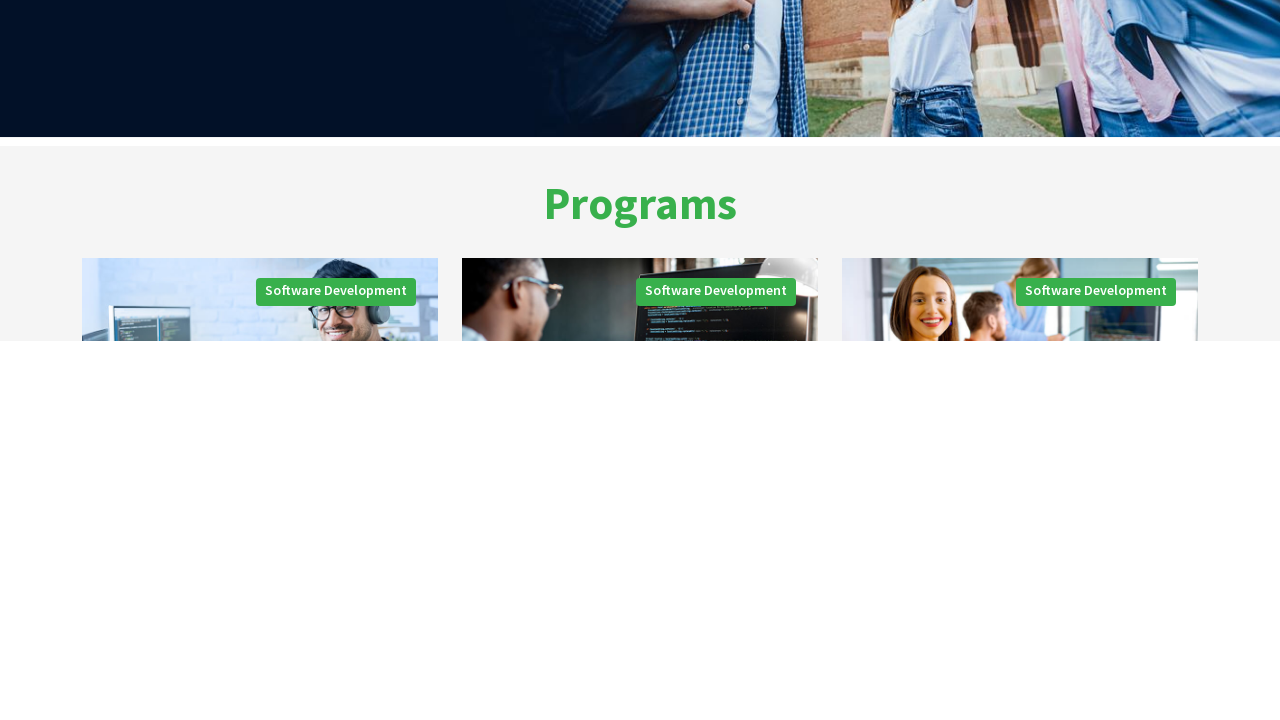

Pressed PAGE_DOWN key (iteration 1 of 5)
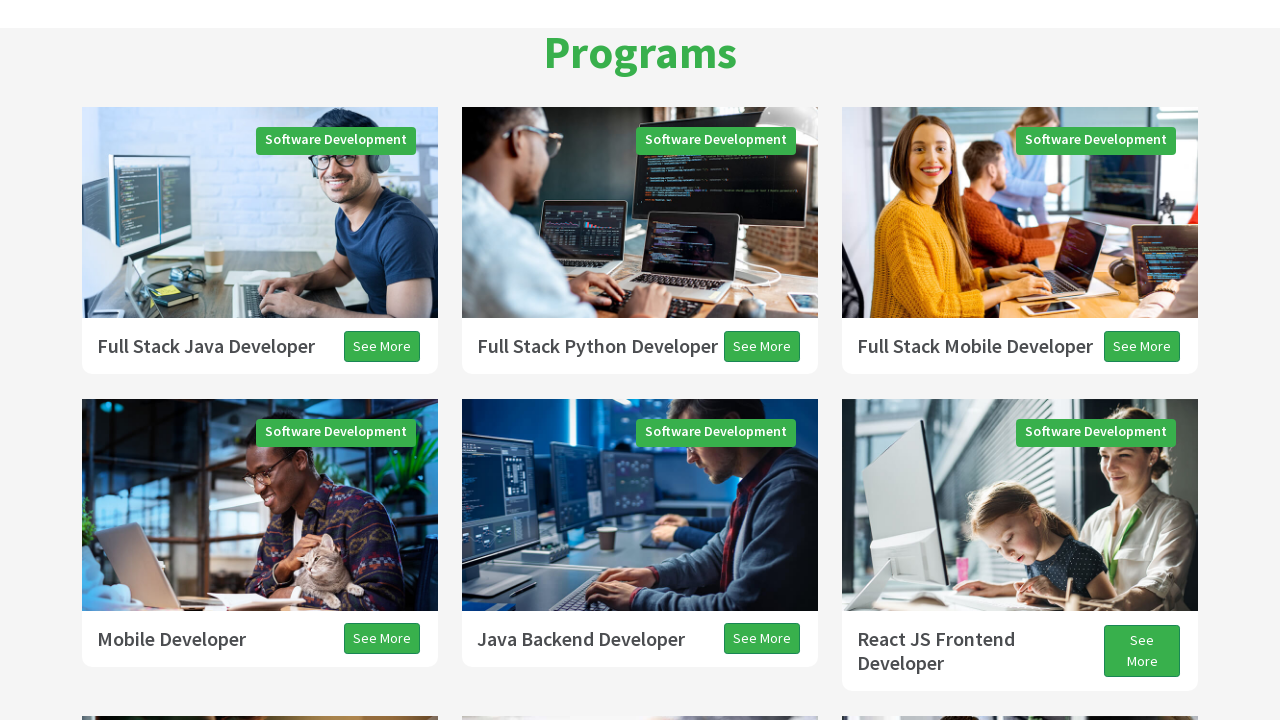

Waited 1 second after scroll down (iteration 1 of 5)
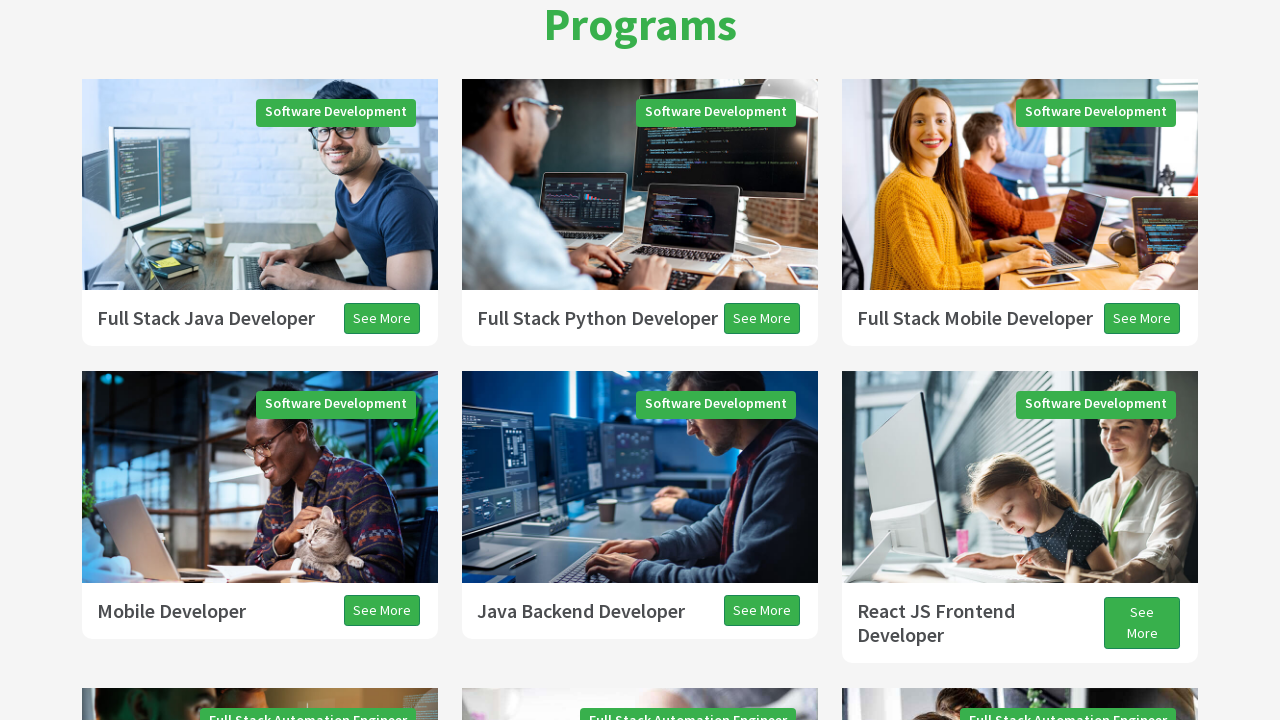

Pressed PAGE_DOWN key (iteration 2 of 5)
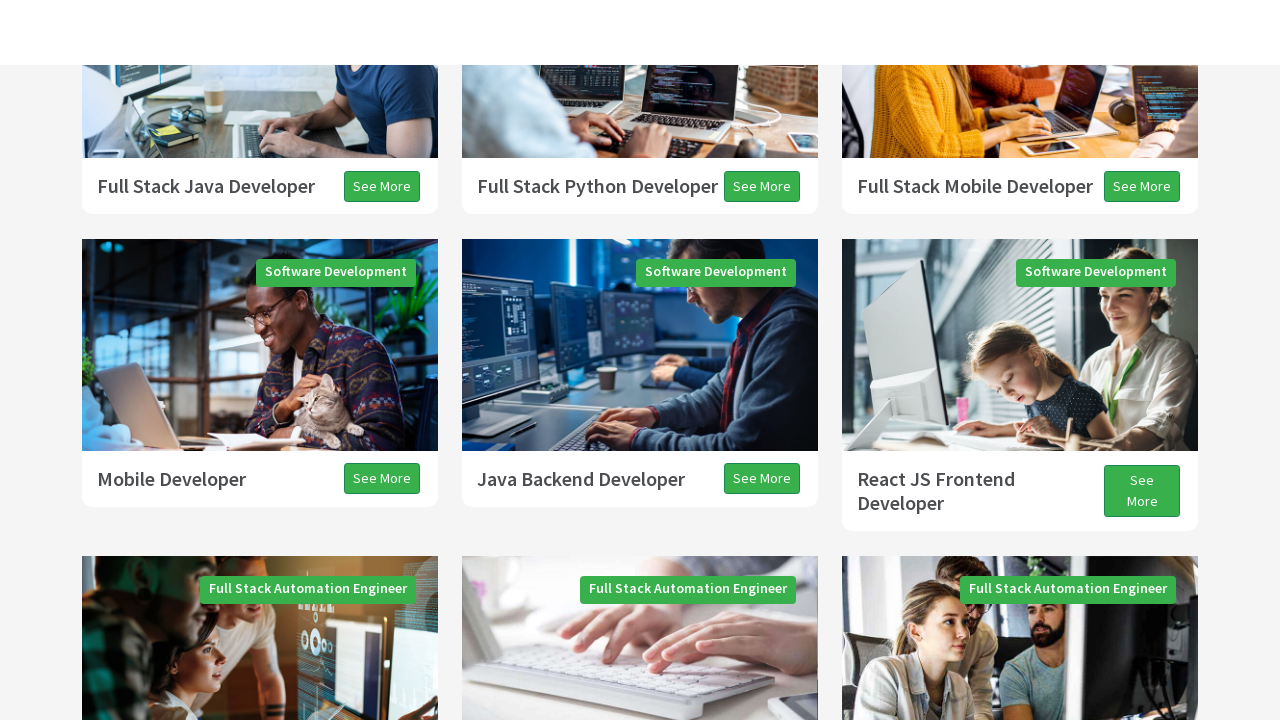

Waited 1 second after scroll down (iteration 2 of 5)
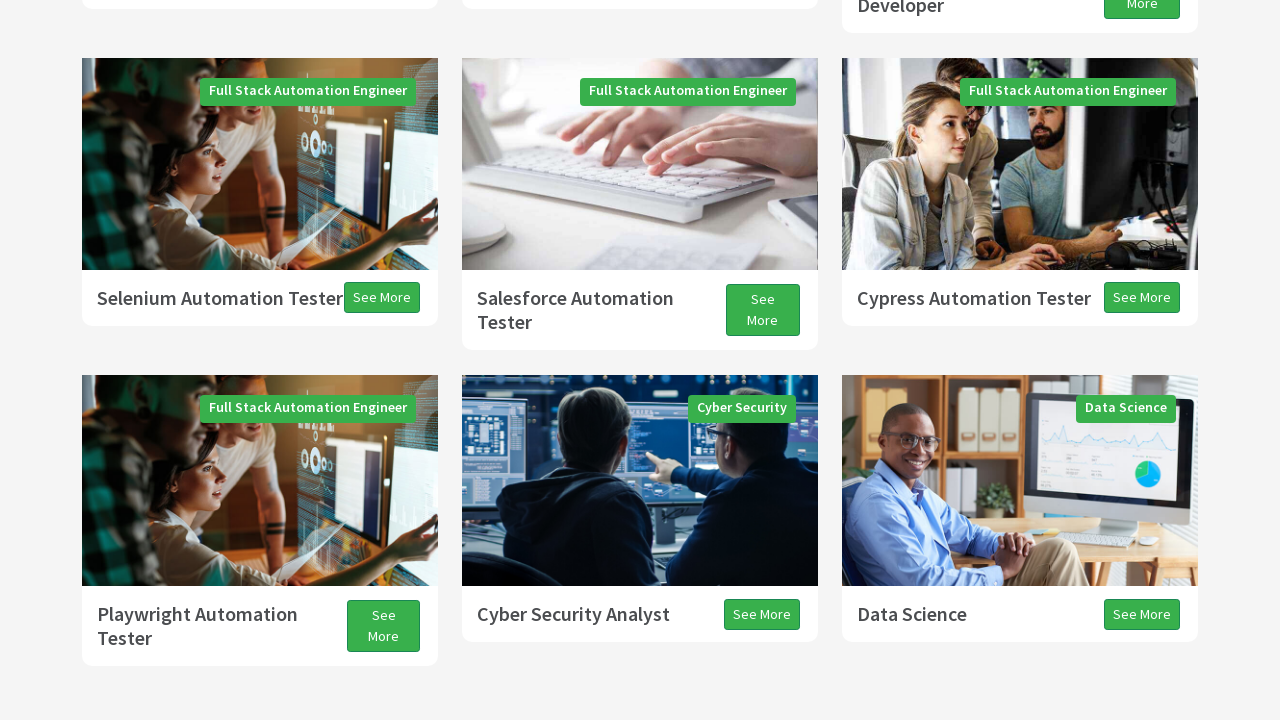

Pressed PAGE_DOWN key (iteration 3 of 5)
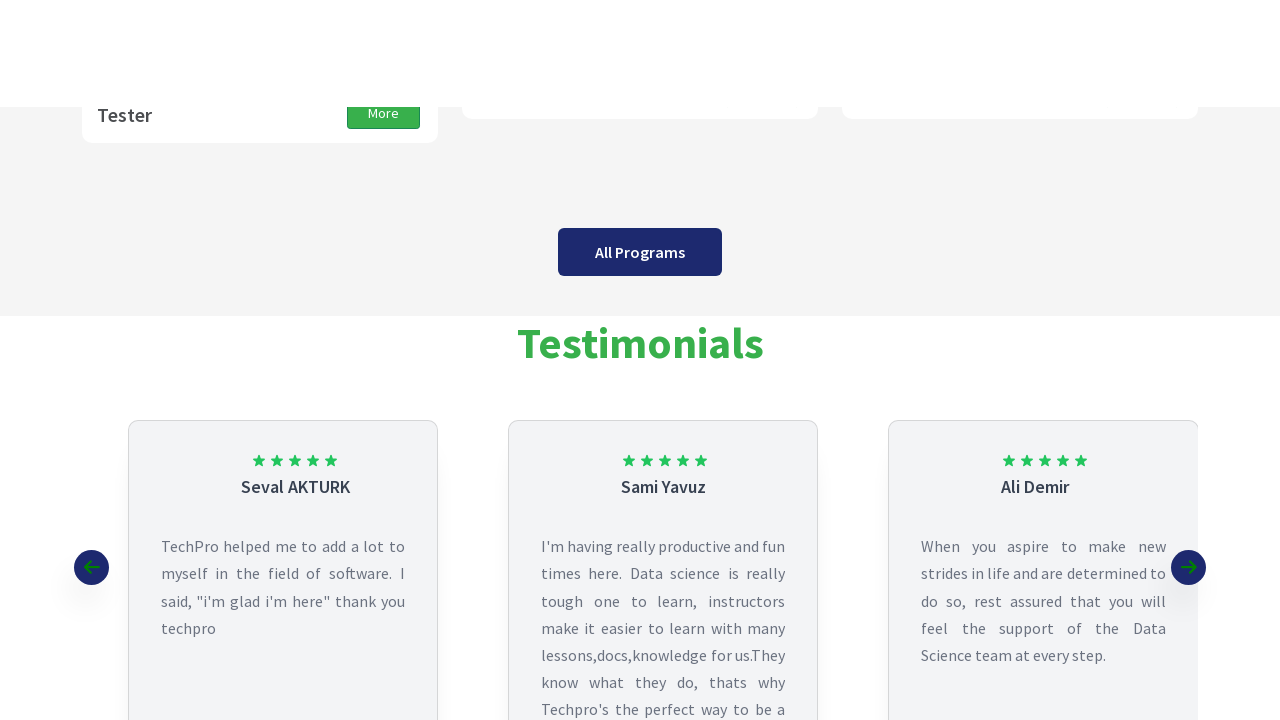

Waited 1 second after scroll down (iteration 3 of 5)
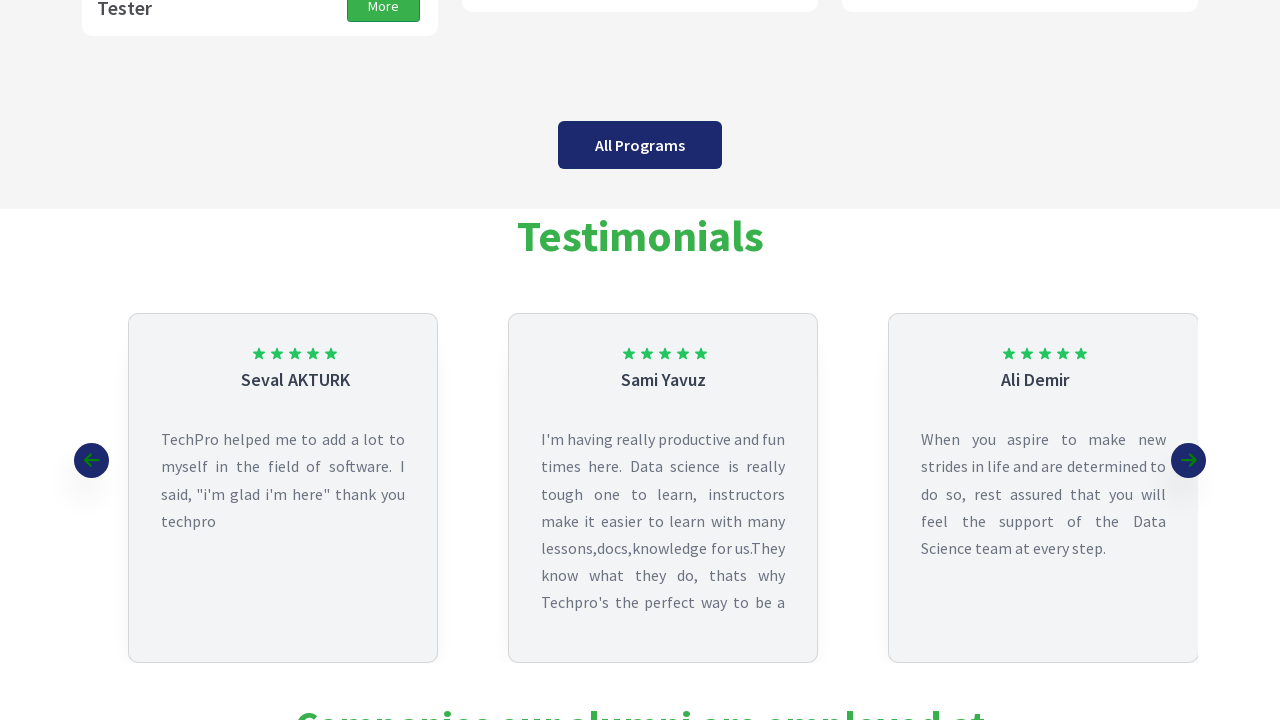

Pressed PAGE_DOWN key (iteration 4 of 5)
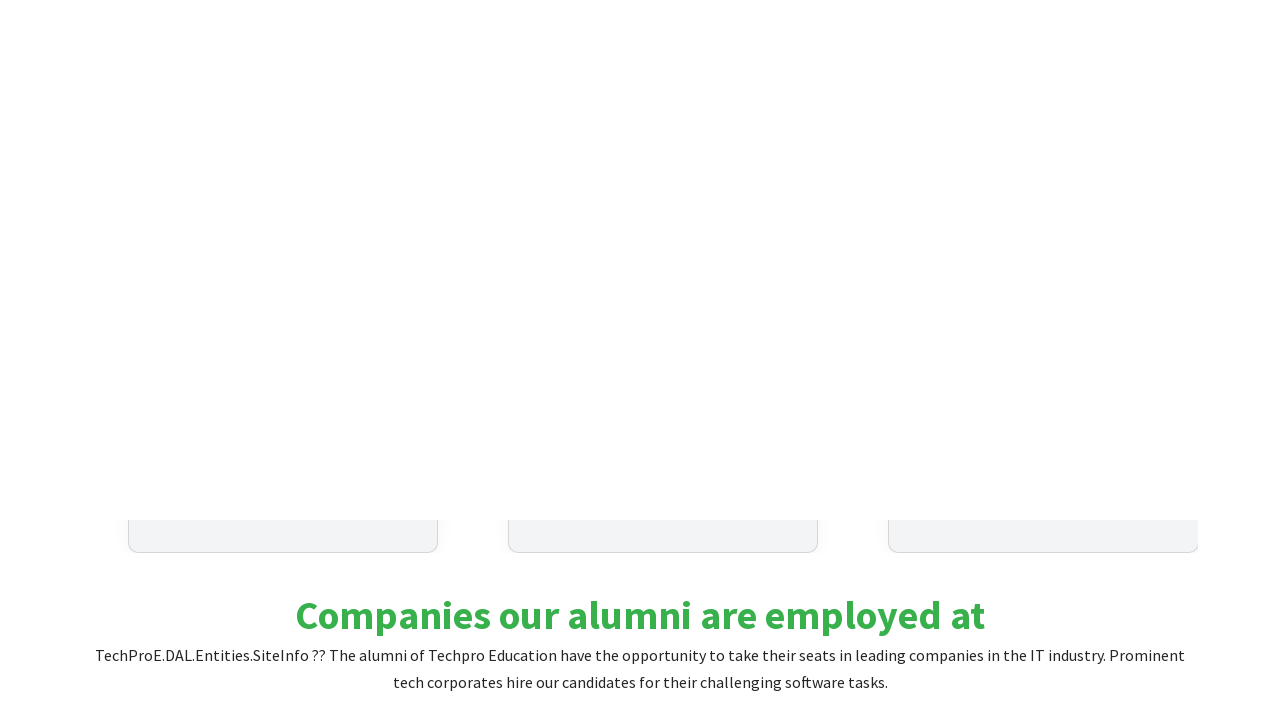

Waited 1 second after scroll down (iteration 4 of 5)
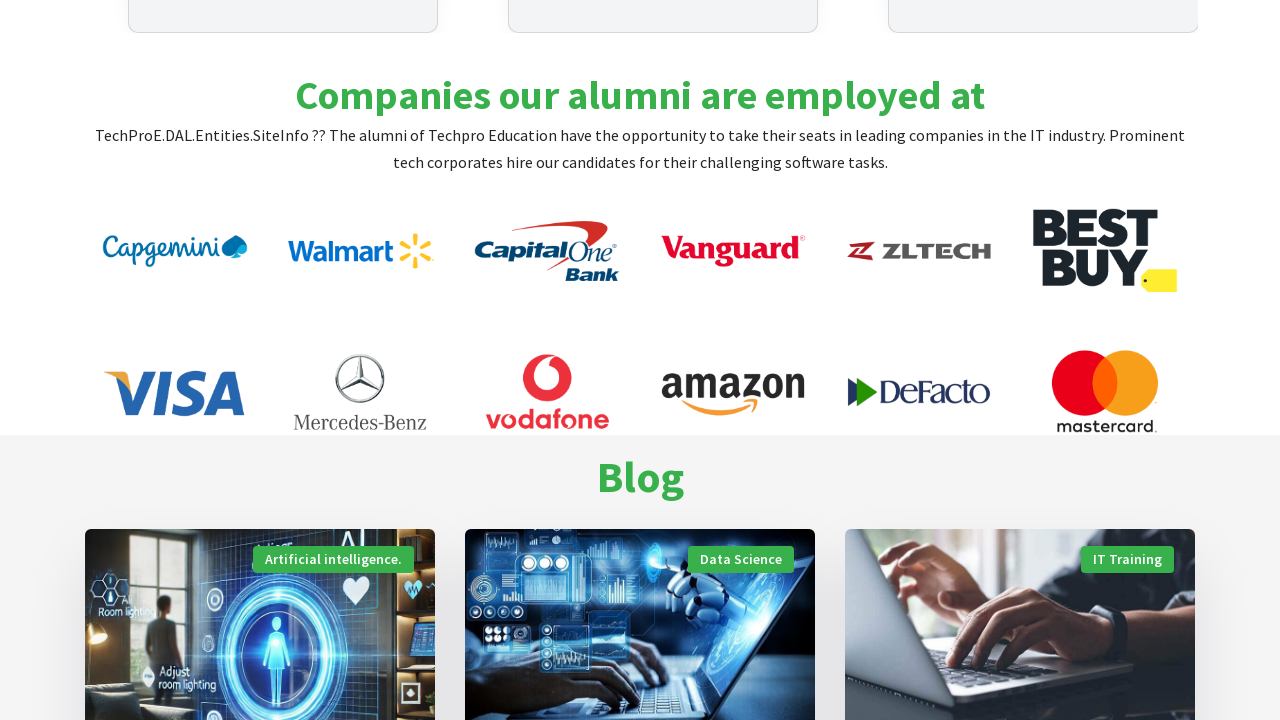

Pressed PAGE_DOWN key (iteration 5 of 5)
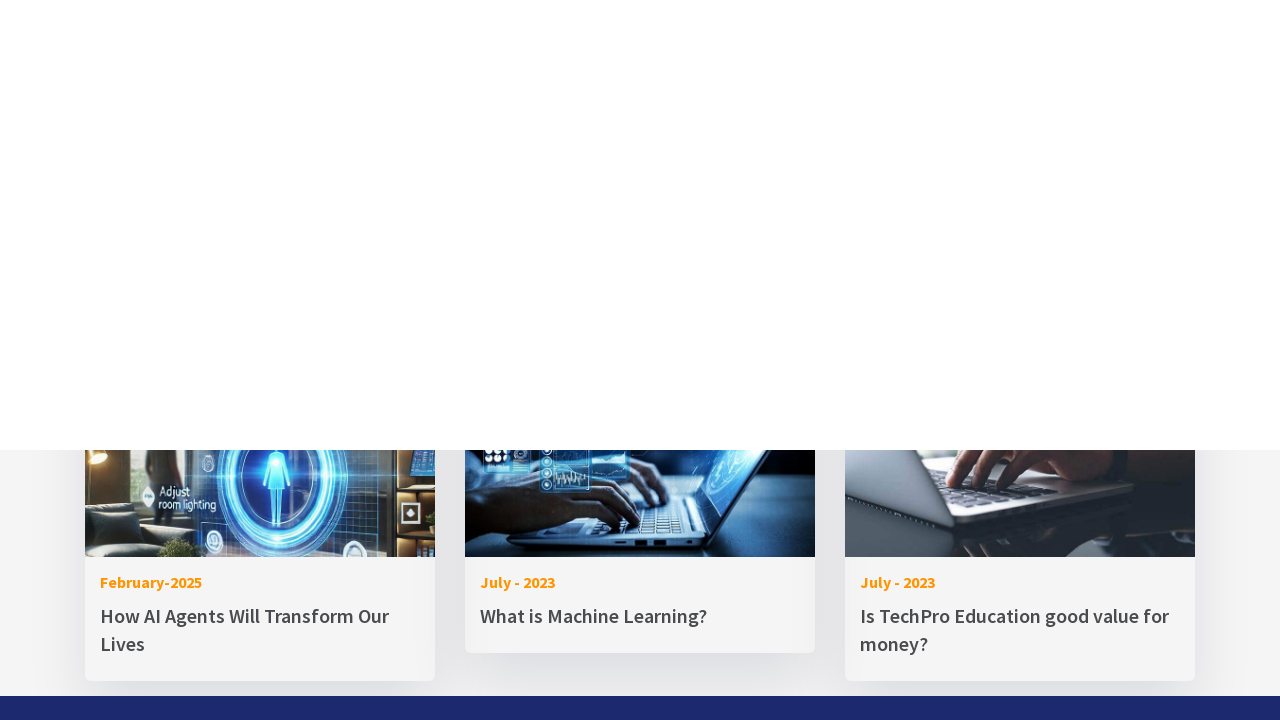

Waited 1 second after scroll down (iteration 5 of 5)
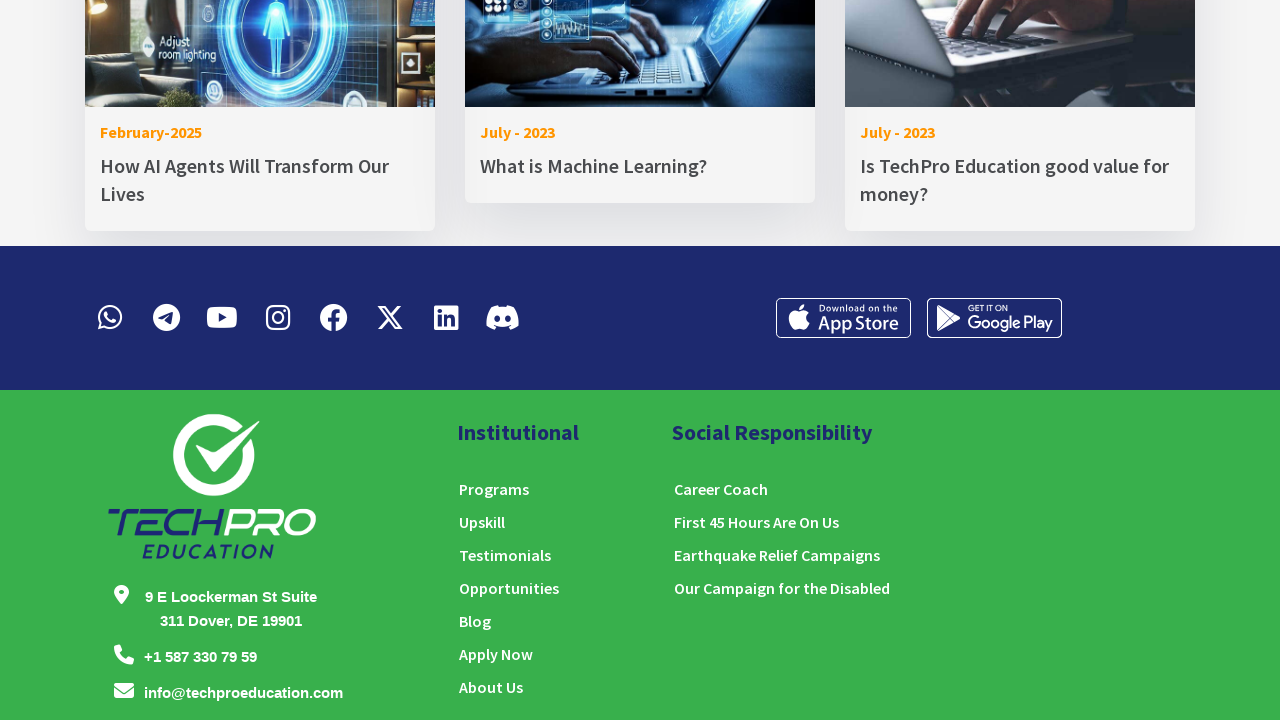

Pressed PAGE_UP key (iteration 1 of 5)
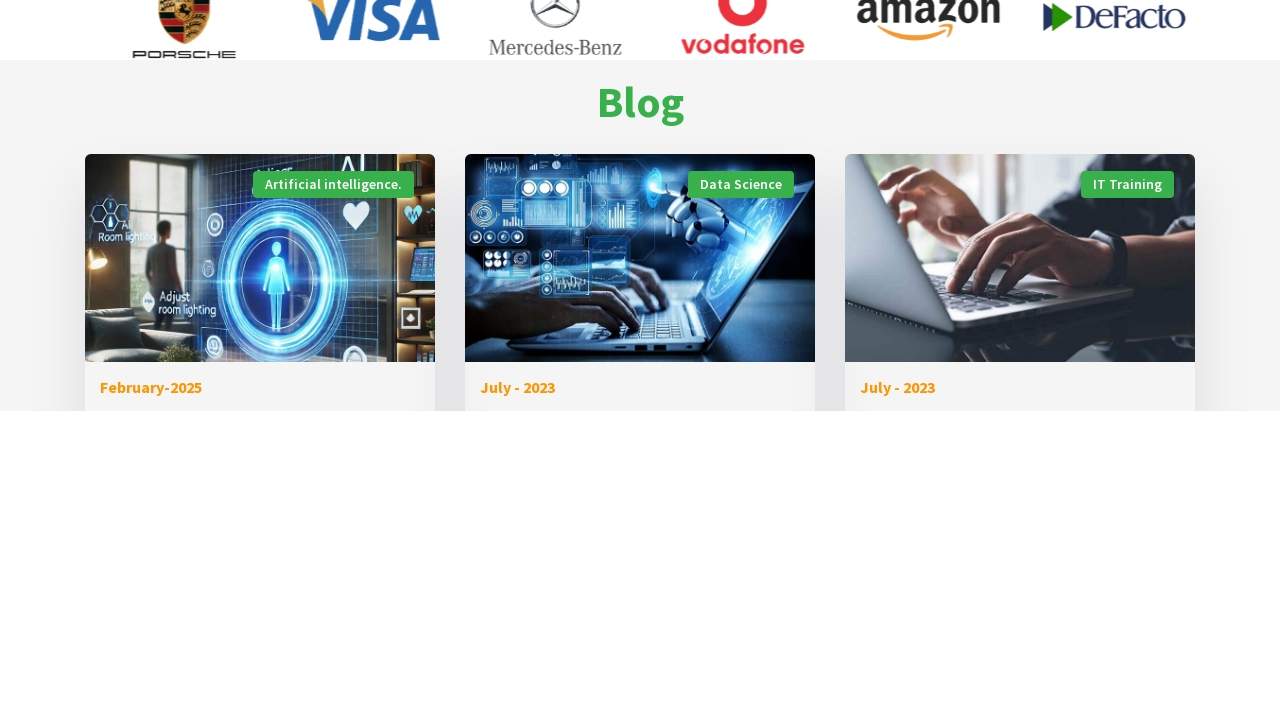

Waited 1 second after scroll up (iteration 1 of 5)
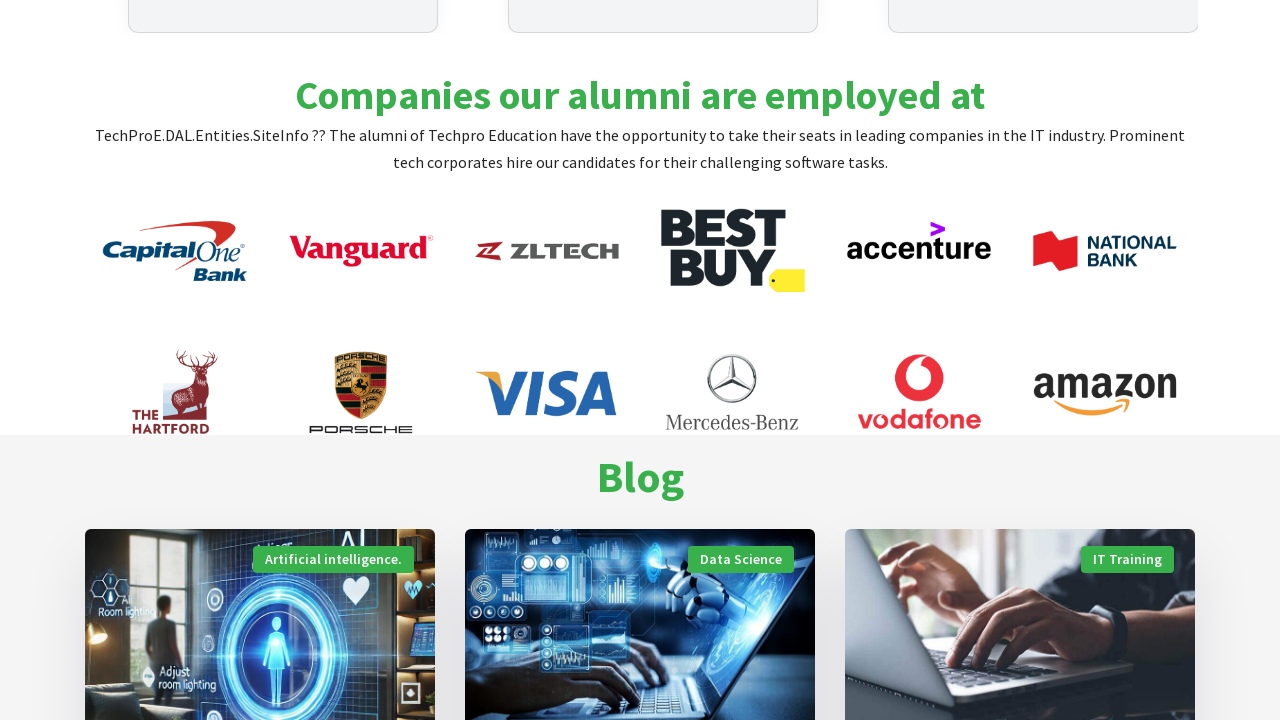

Pressed PAGE_UP key (iteration 2 of 5)
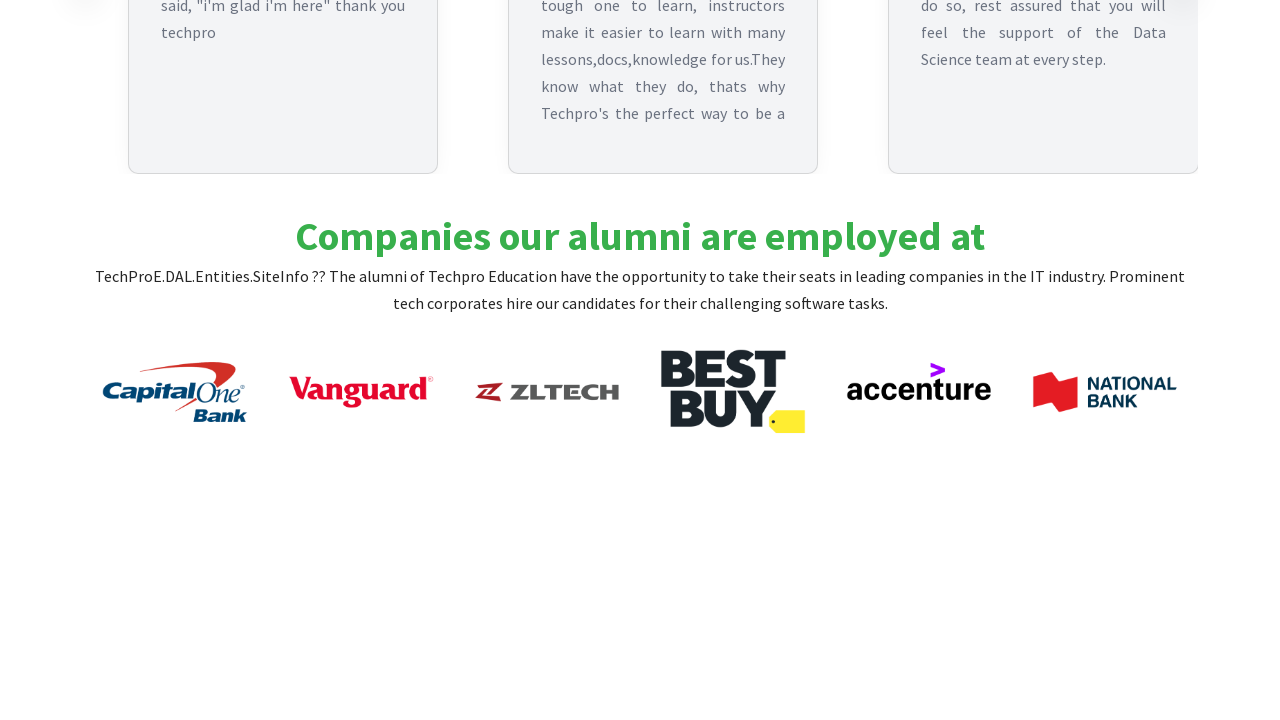

Waited 1 second after scroll up (iteration 2 of 5)
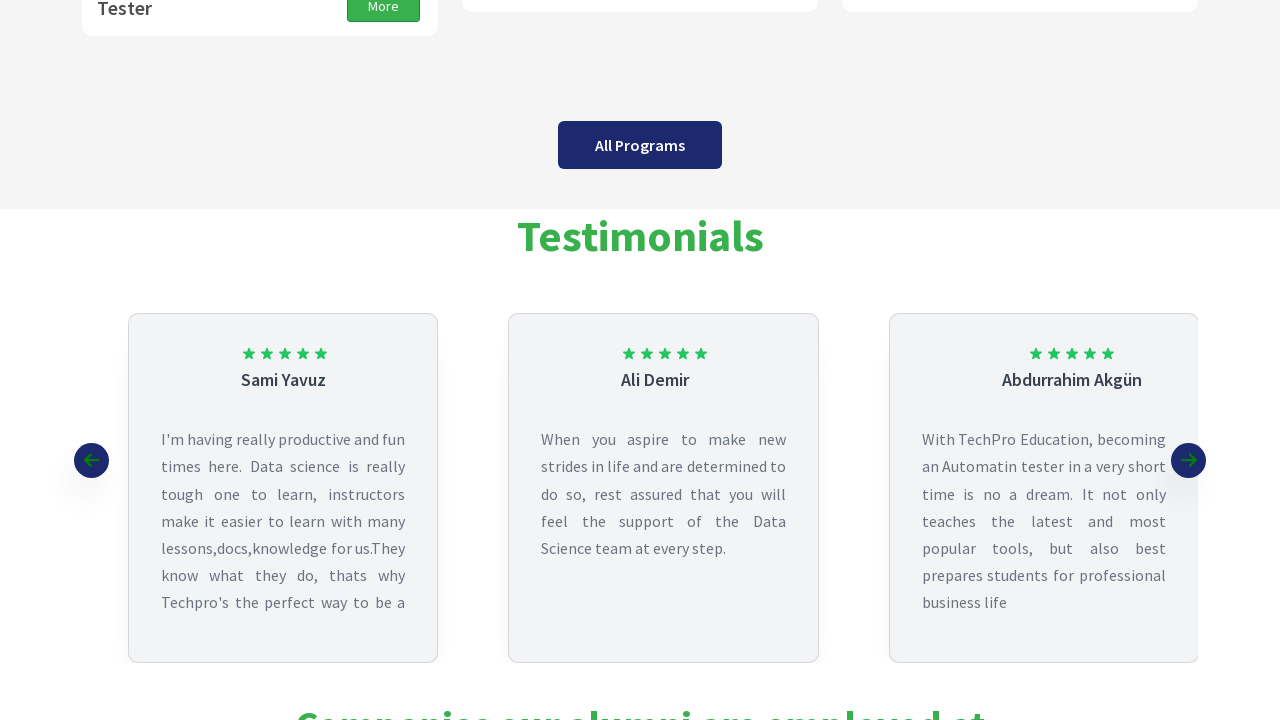

Pressed PAGE_UP key (iteration 3 of 5)
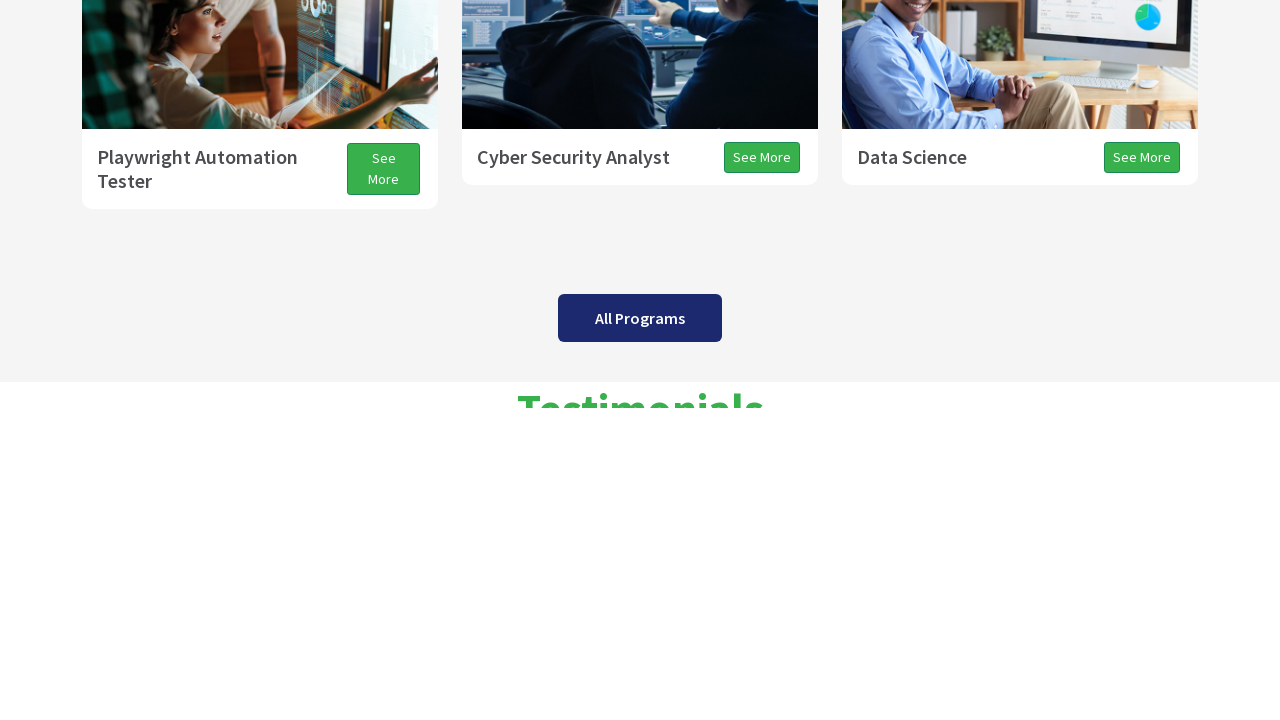

Waited 1 second after scroll up (iteration 3 of 5)
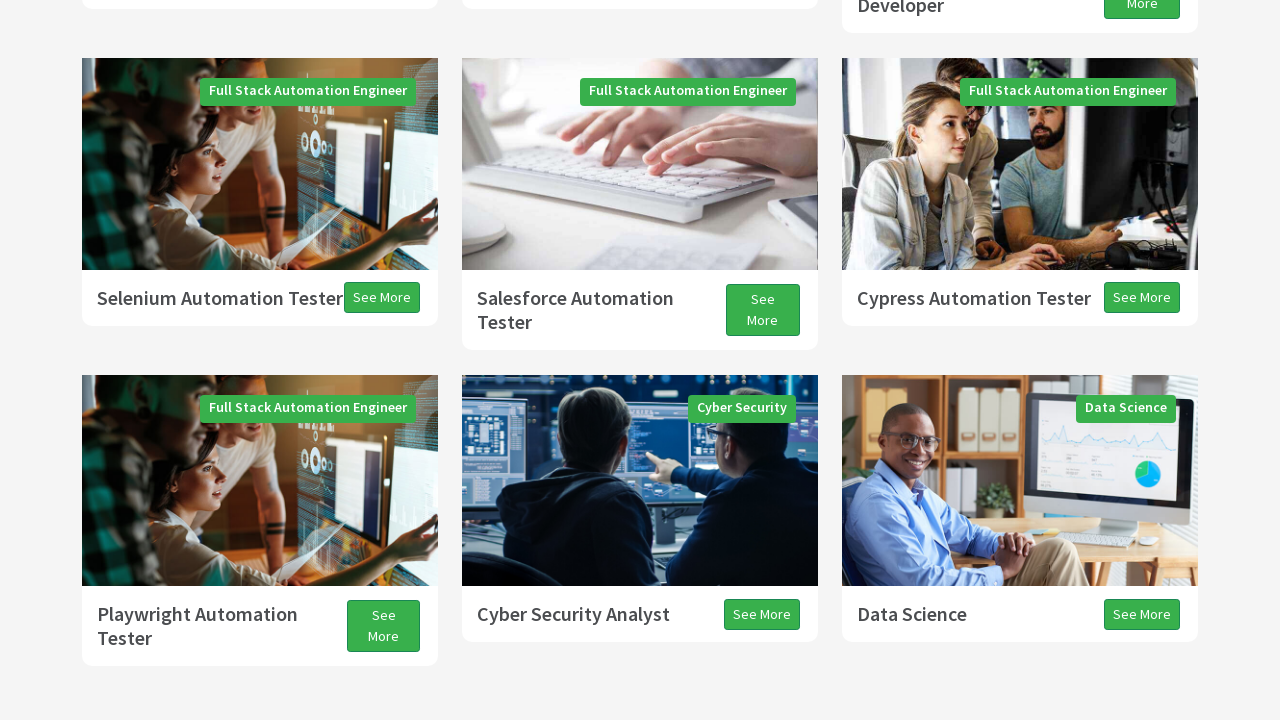

Pressed PAGE_UP key (iteration 4 of 5)
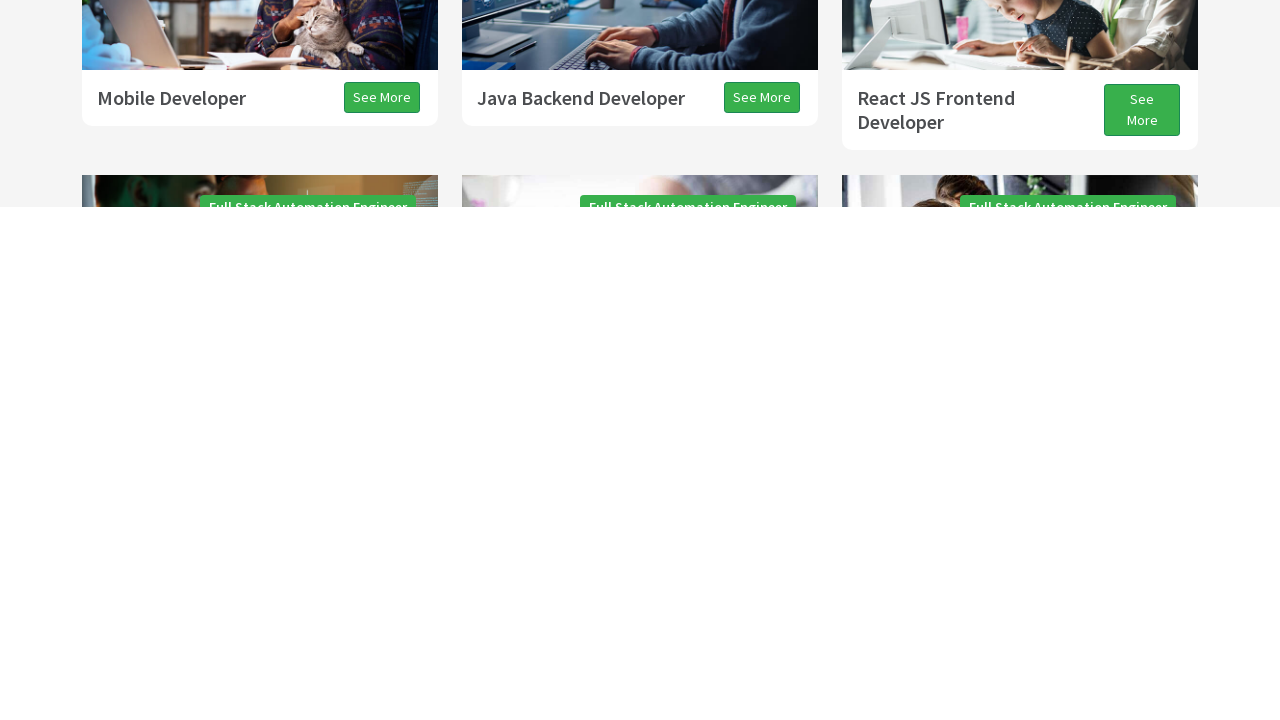

Waited 1 second after scroll up (iteration 4 of 5)
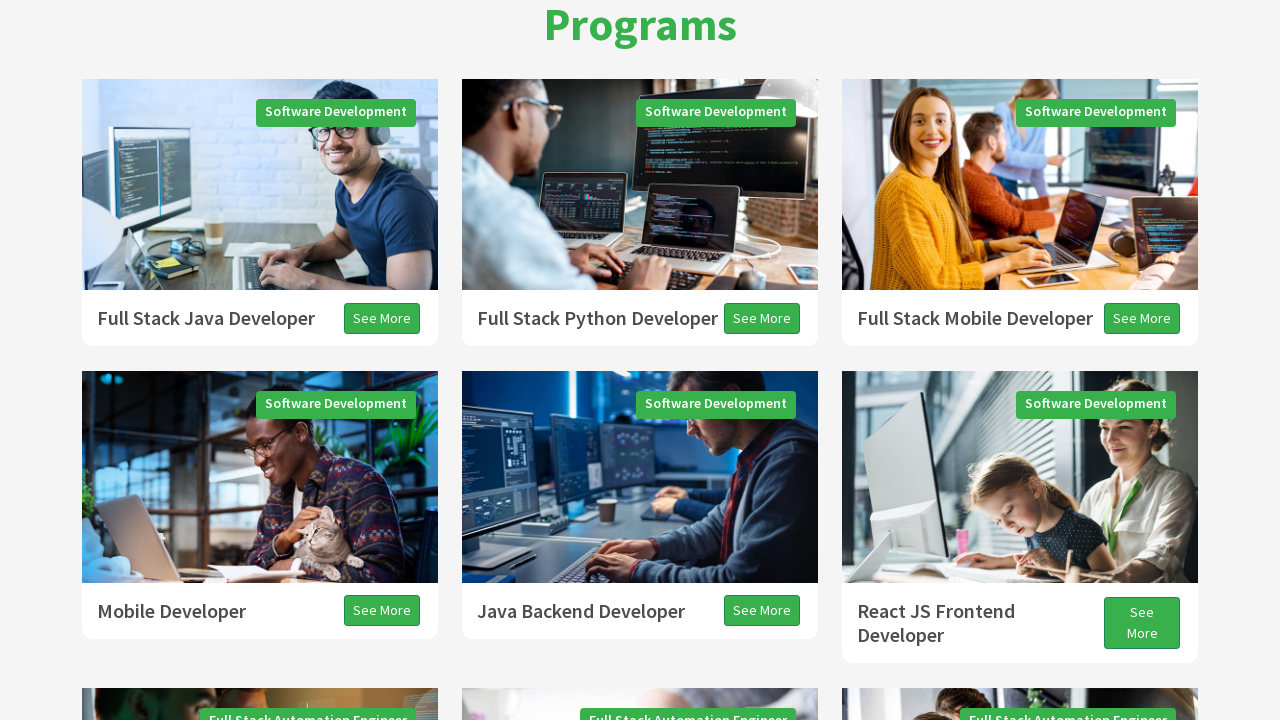

Pressed PAGE_UP key (iteration 5 of 5)
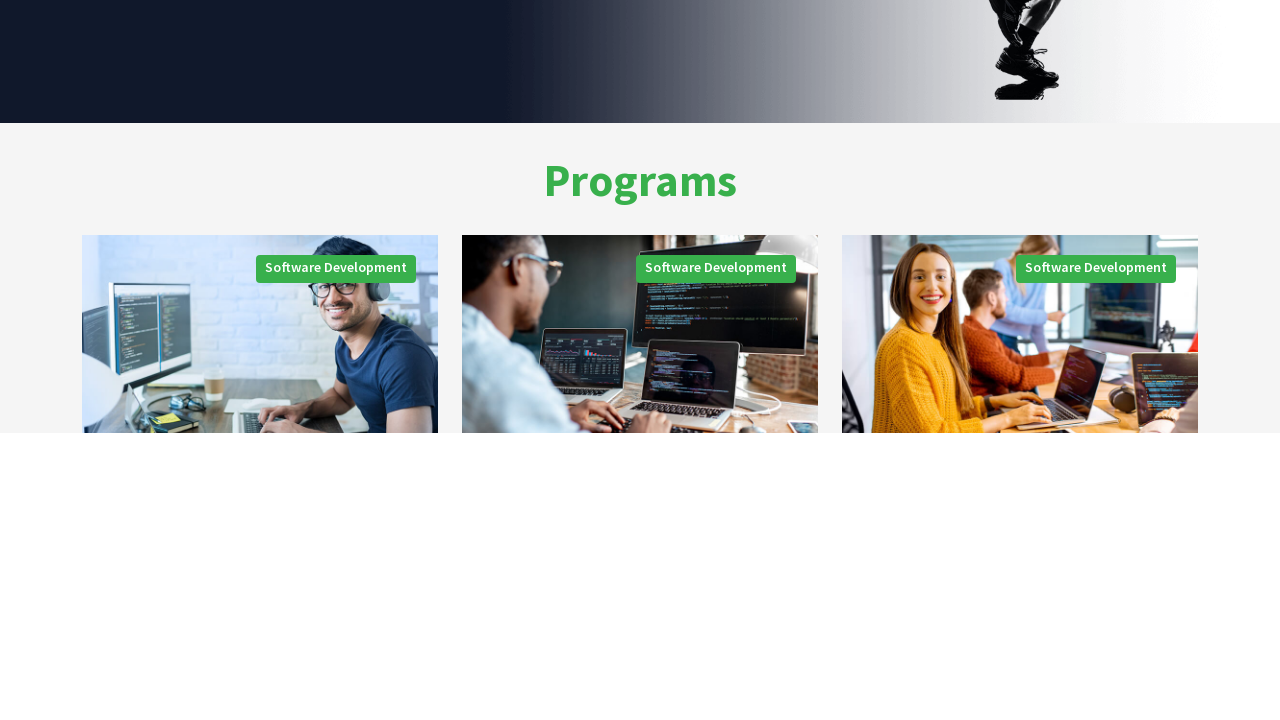

Waited 1 second after scroll up (iteration 5 of 5)
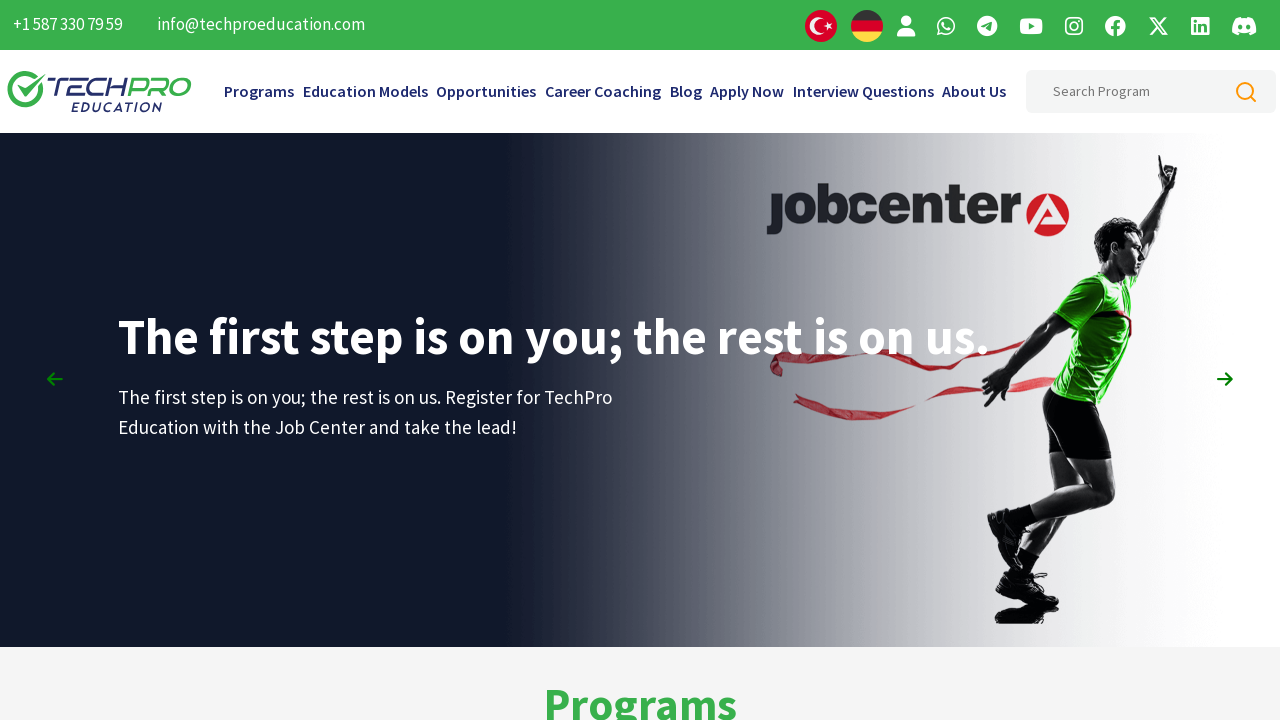

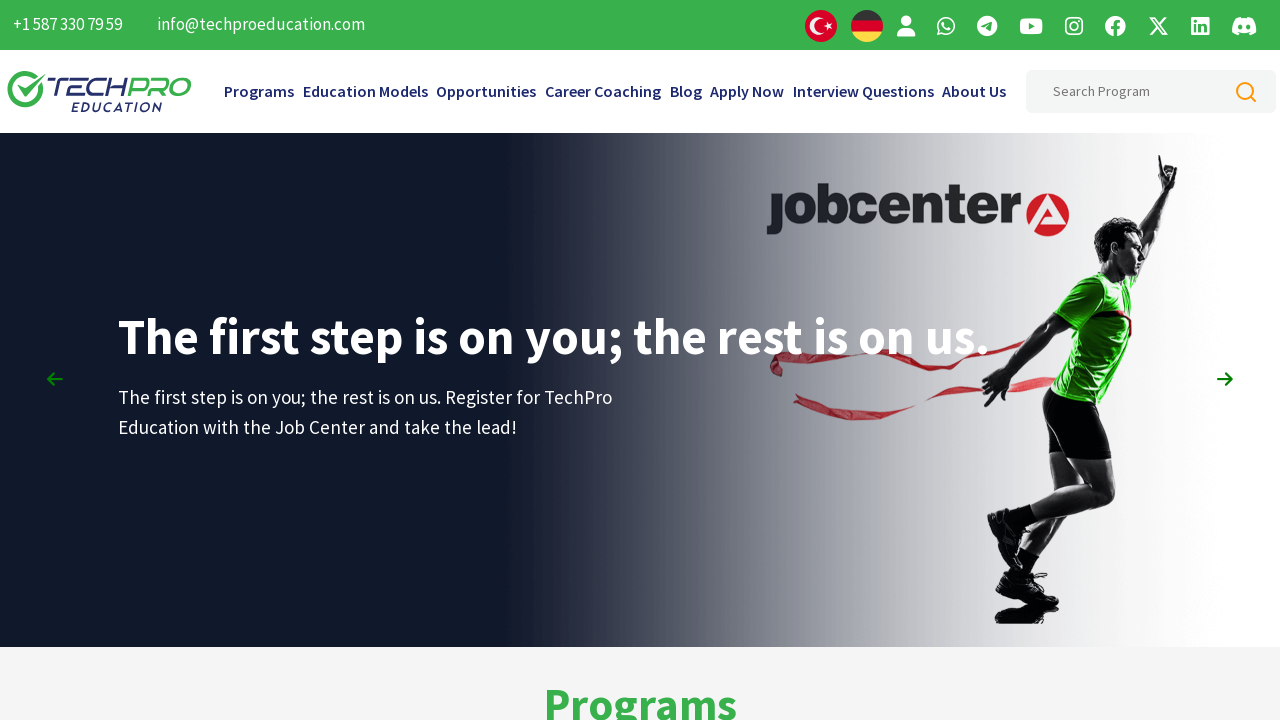